Tests editing a record in a web table by clicking the edit button for the first record, modifying all fields (first name, last name, email, age, salary, department), and submitting the changes.

Starting URL: https://demoqa.com/webtables

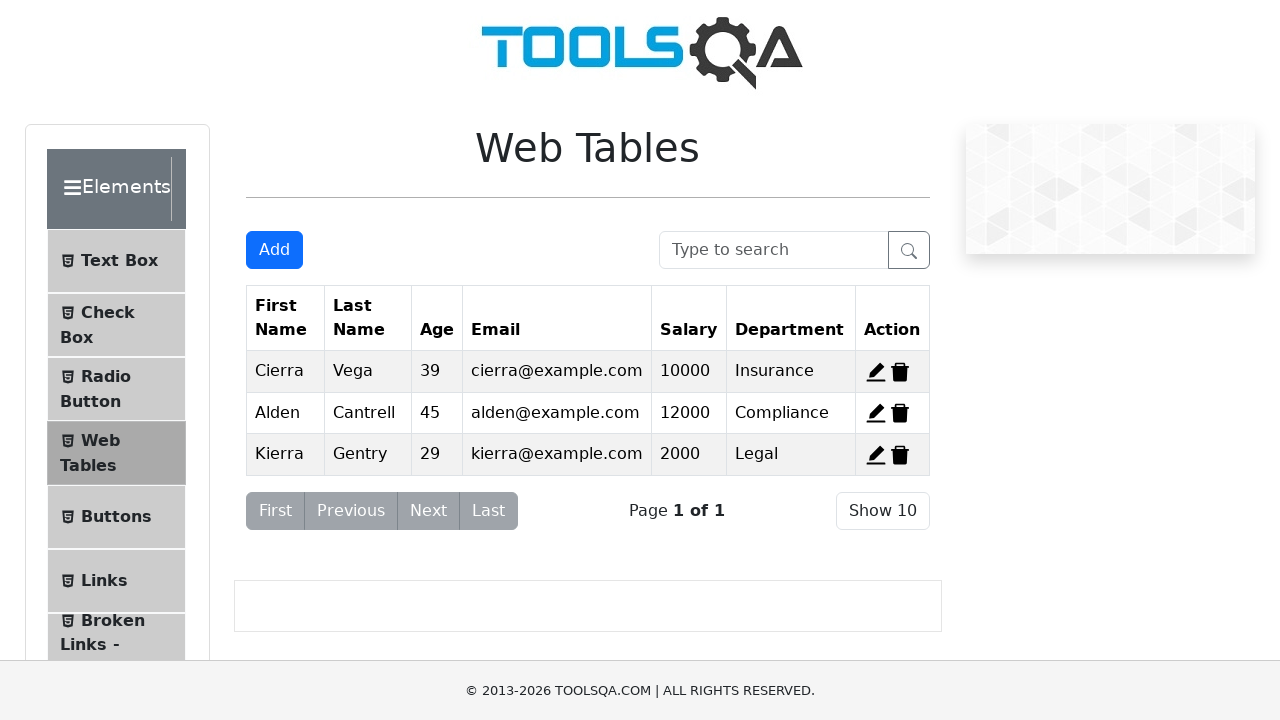

Clicked edit button for the first record at (876, 372) on #edit-record-1 > svg
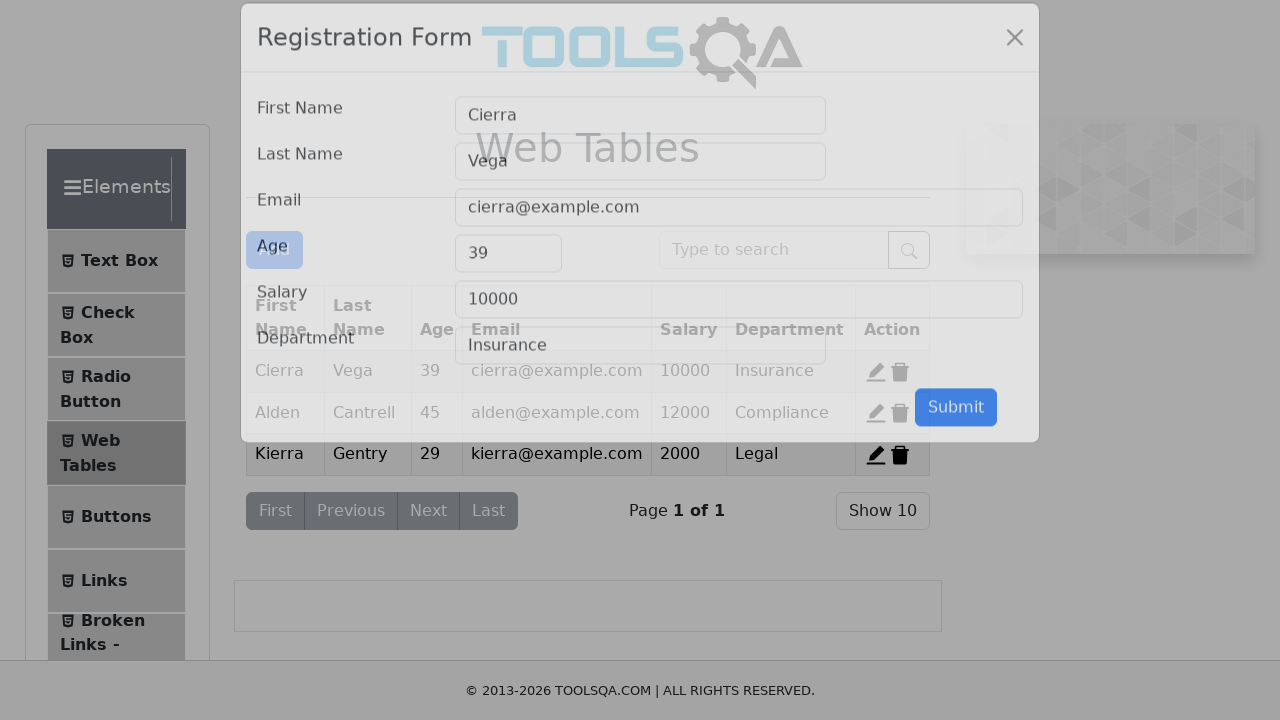

Clicked first name field at (640, 141) on #firstName
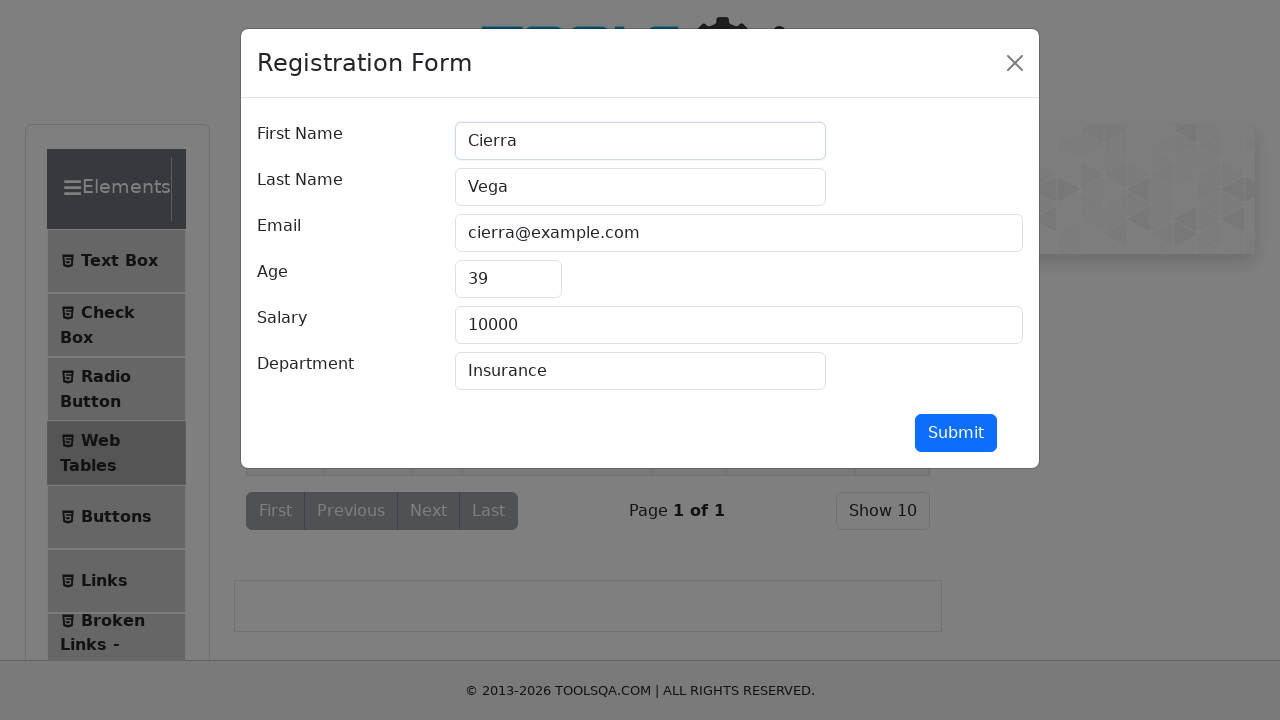

Filled first name field with 'new' on #firstName
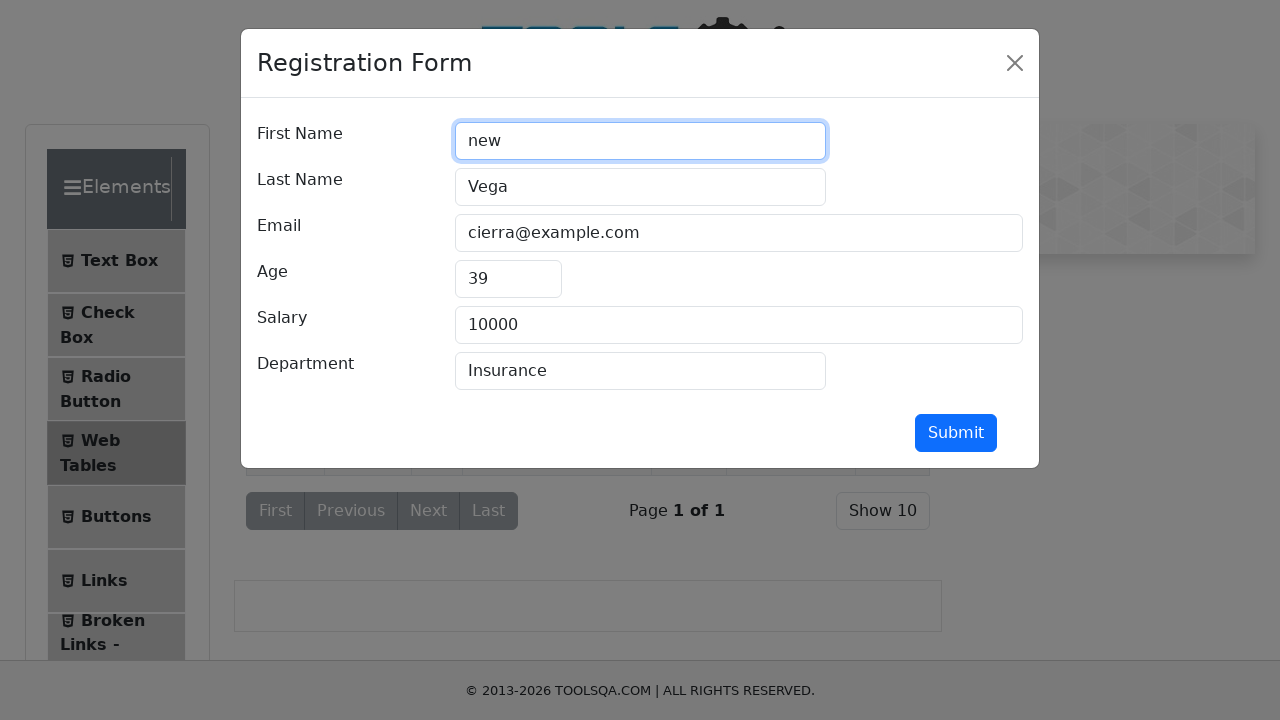

Clicked last name field at (640, 187) on #lastName
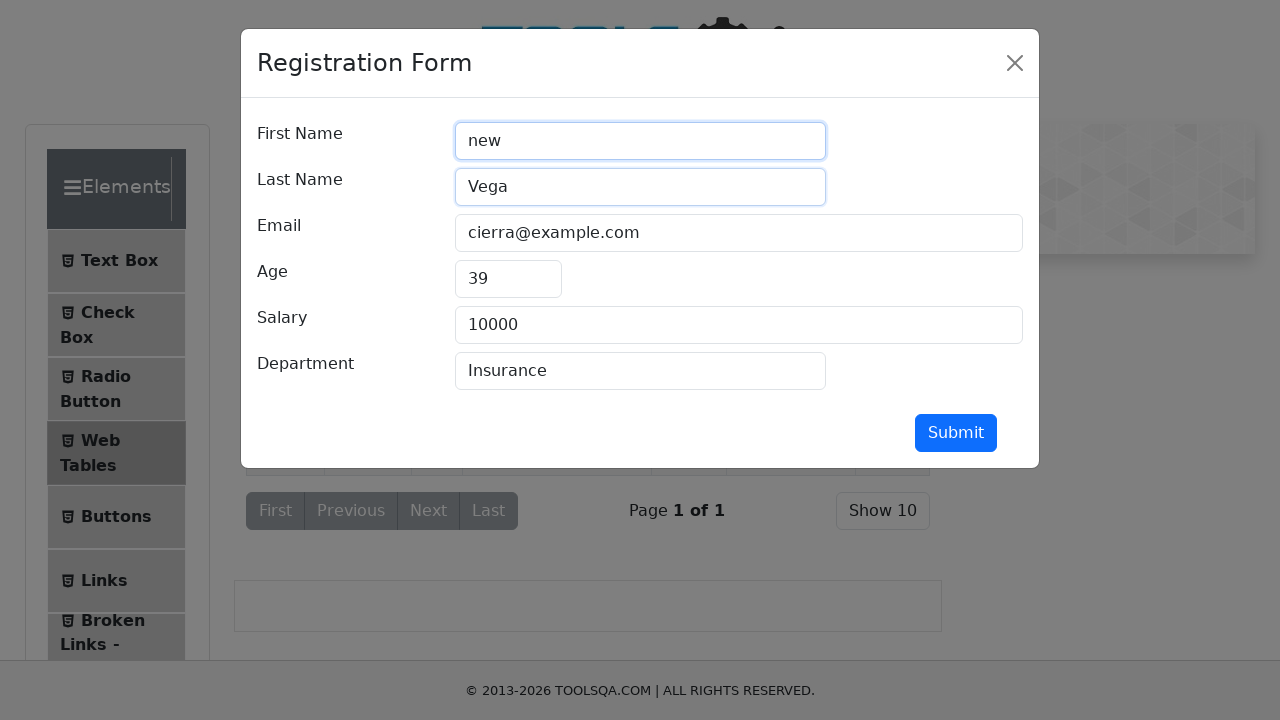

Filled last name field with 'new' on #lastName
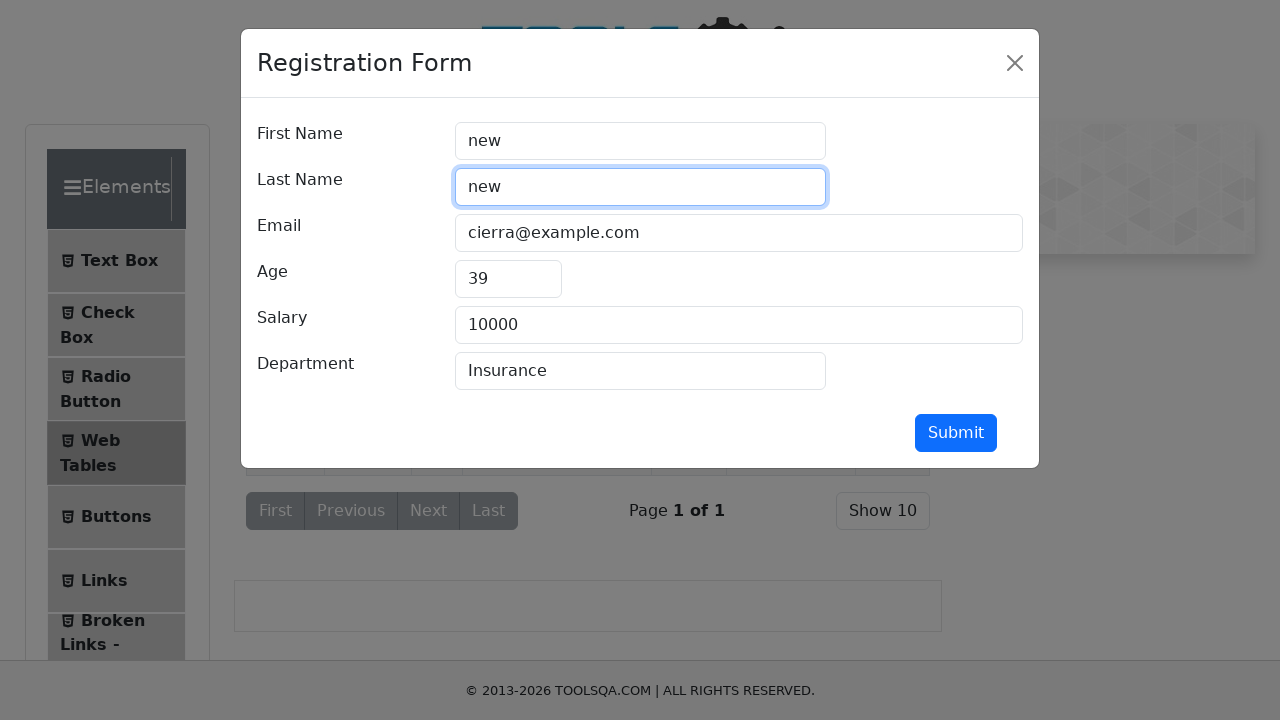

Clicked email field at (739, 233) on #userEmail
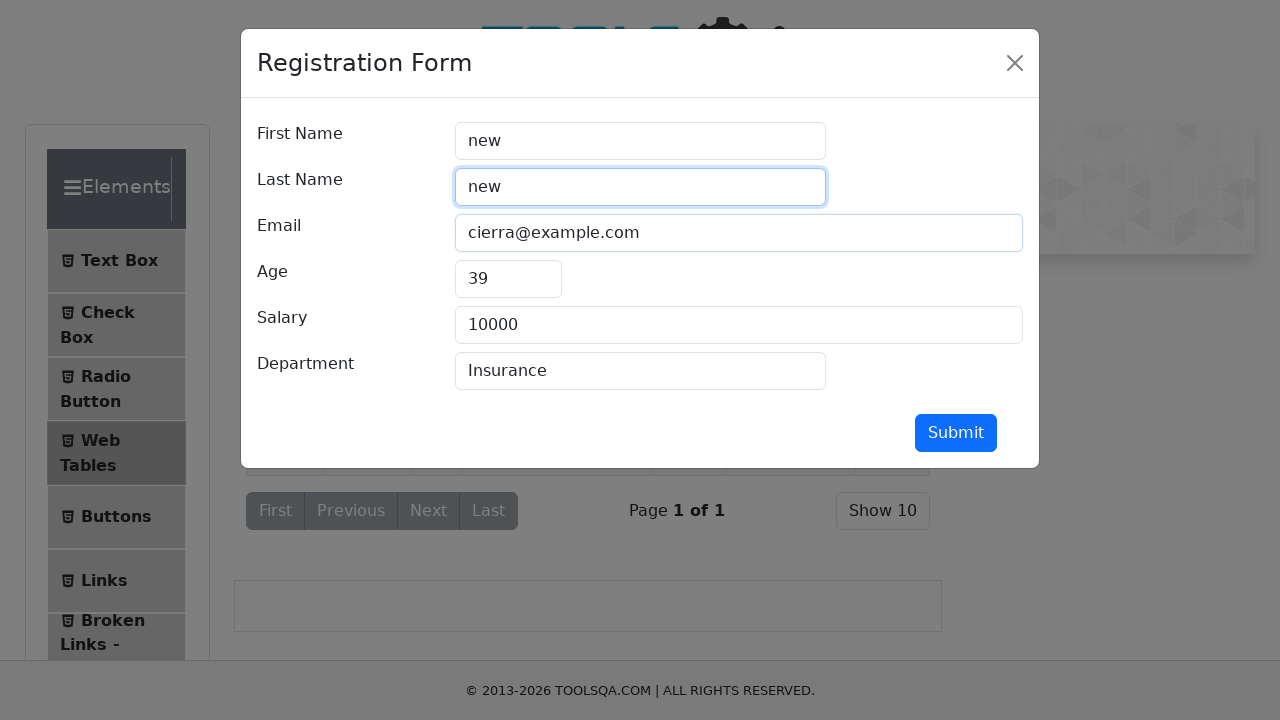

Filled email field with 'newemail@example.com' on #userEmail
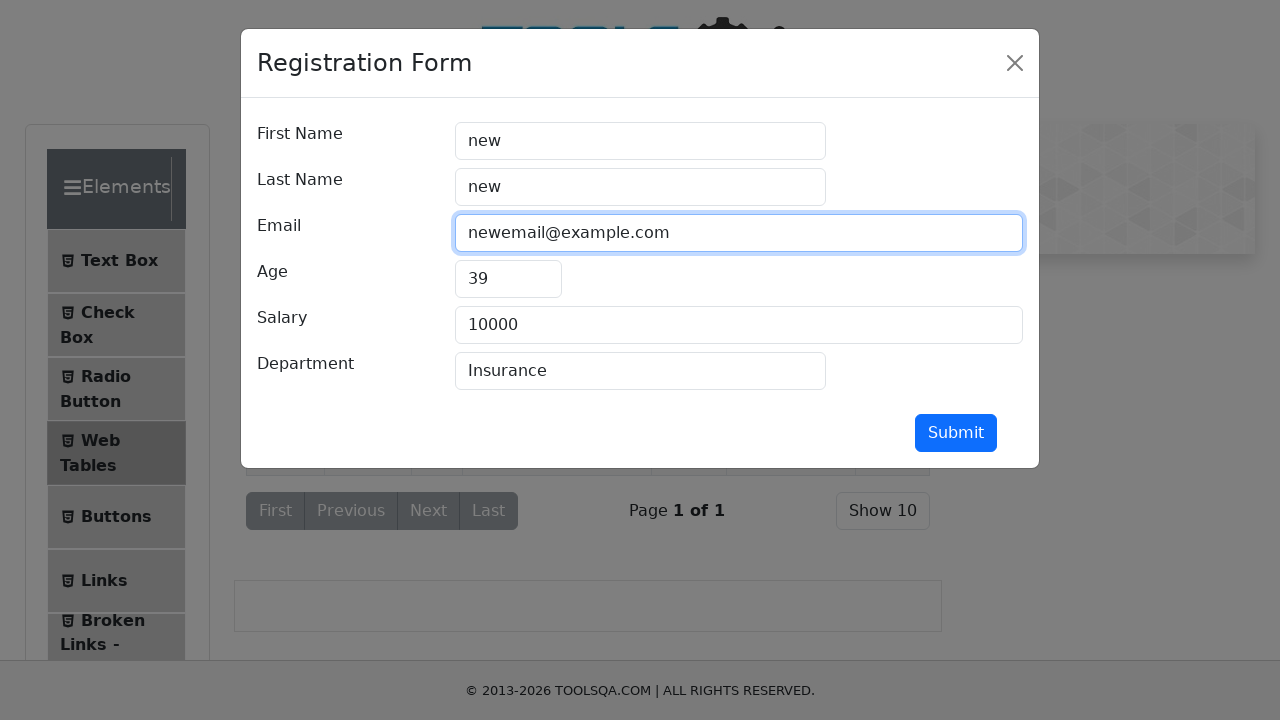

Clicked age field at (508, 279) on #age
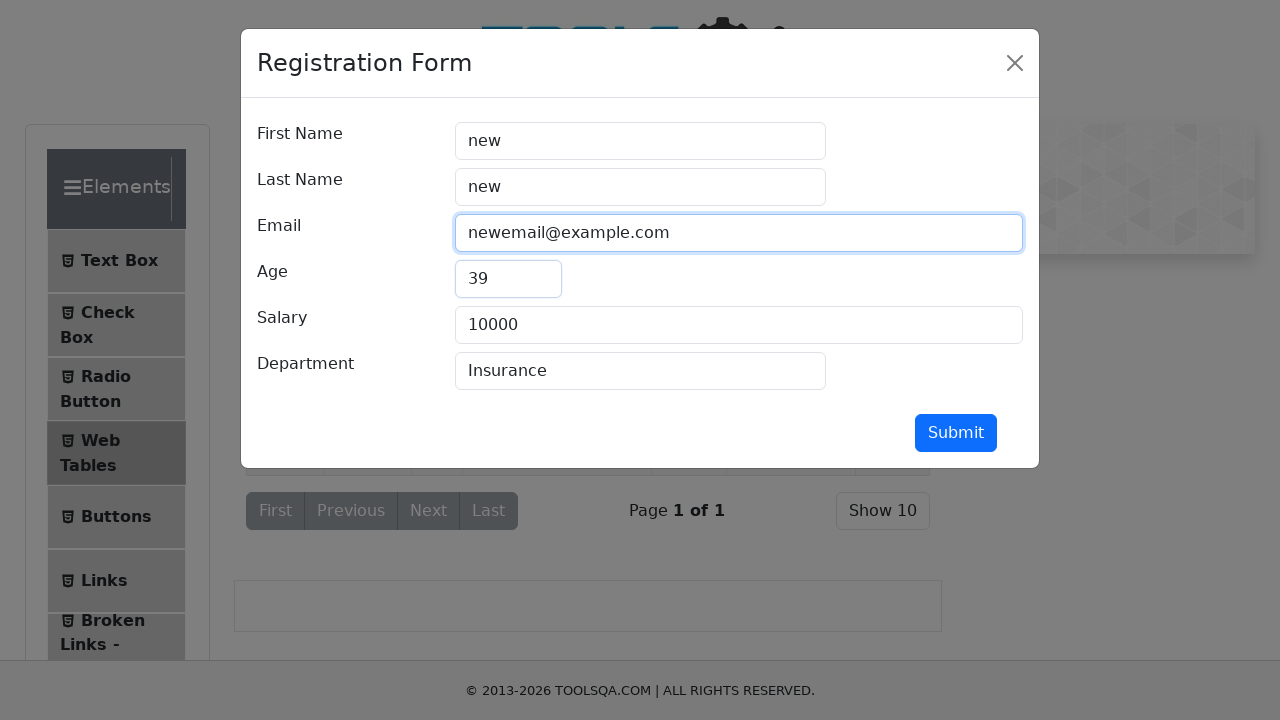

Filled age field with '1' on #age
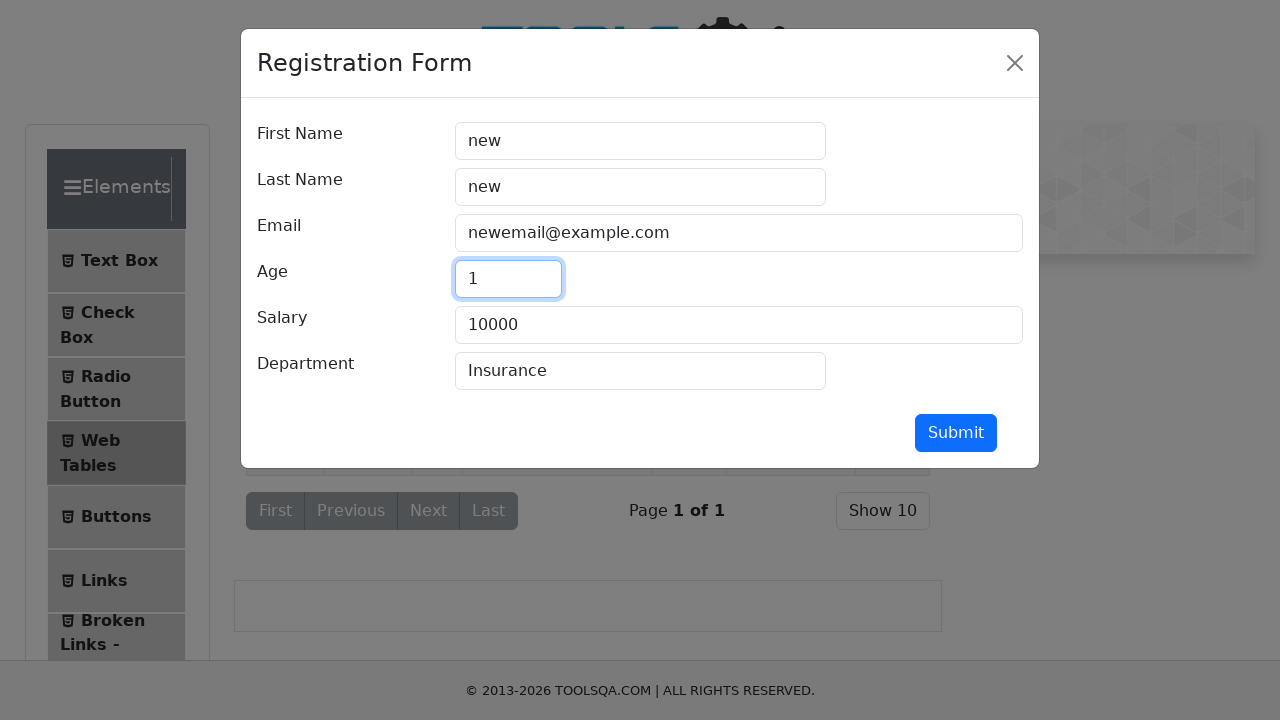

Clicked salary field at (739, 325) on #salary
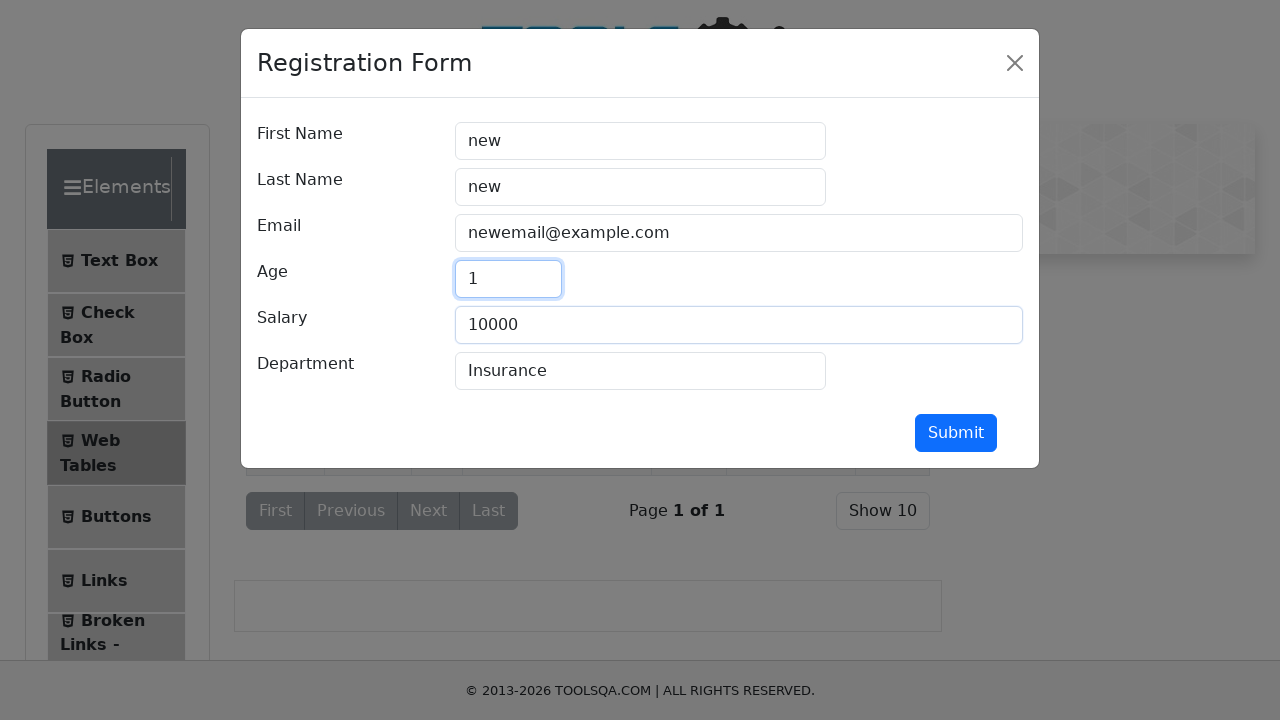

Filled salary field with '5000' on #salary
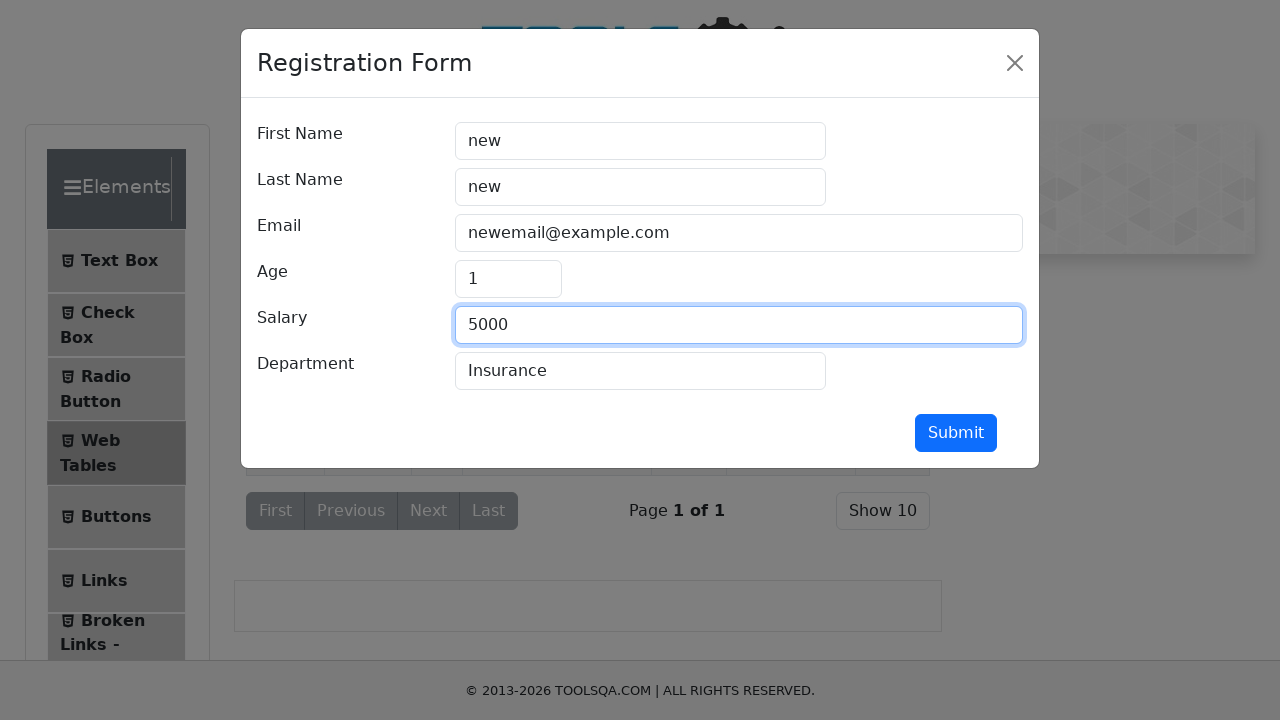

Clicked department field at (640, 371) on #department
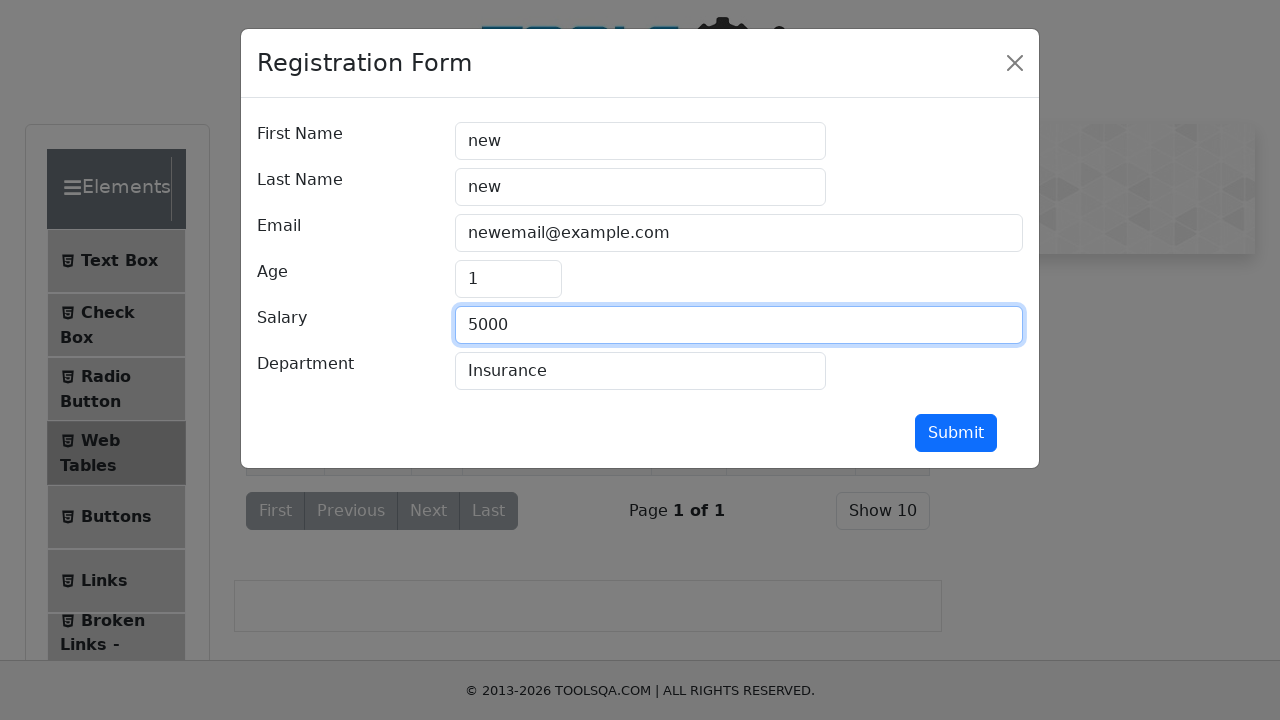

Filled department field with 'Auditor' on #department
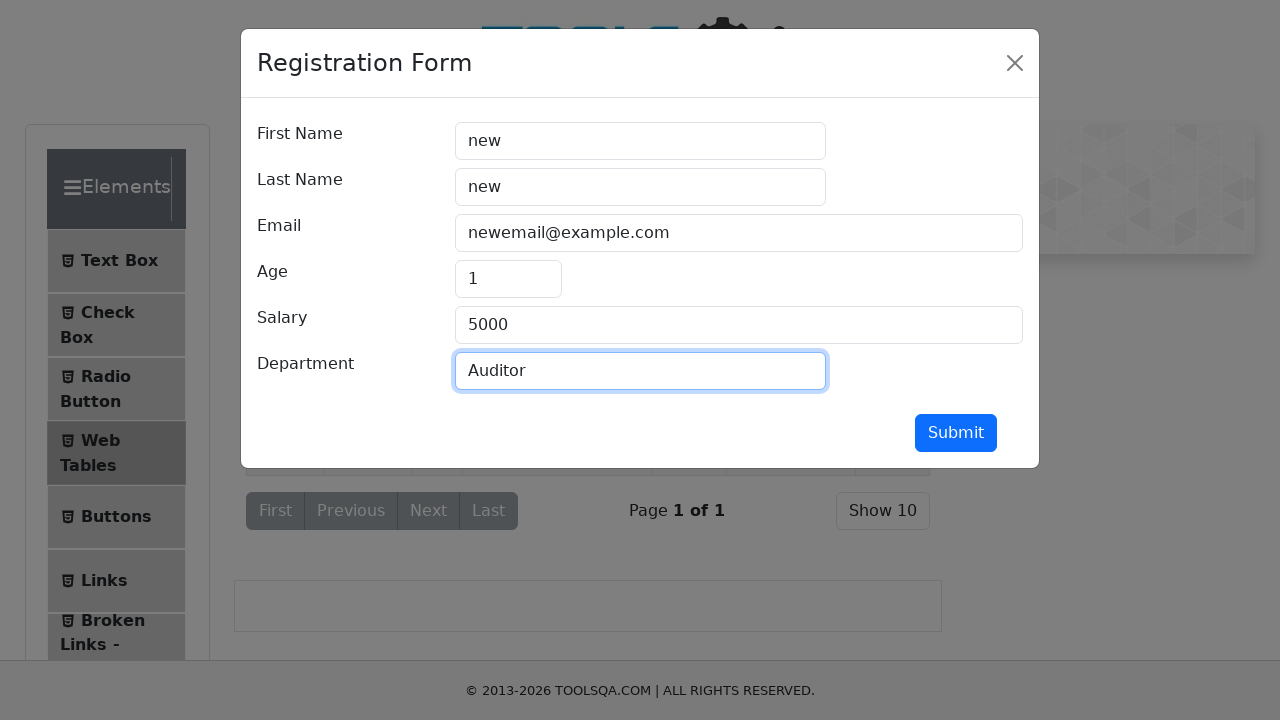

Clicked submit button to save changes at (956, 433) on #submit
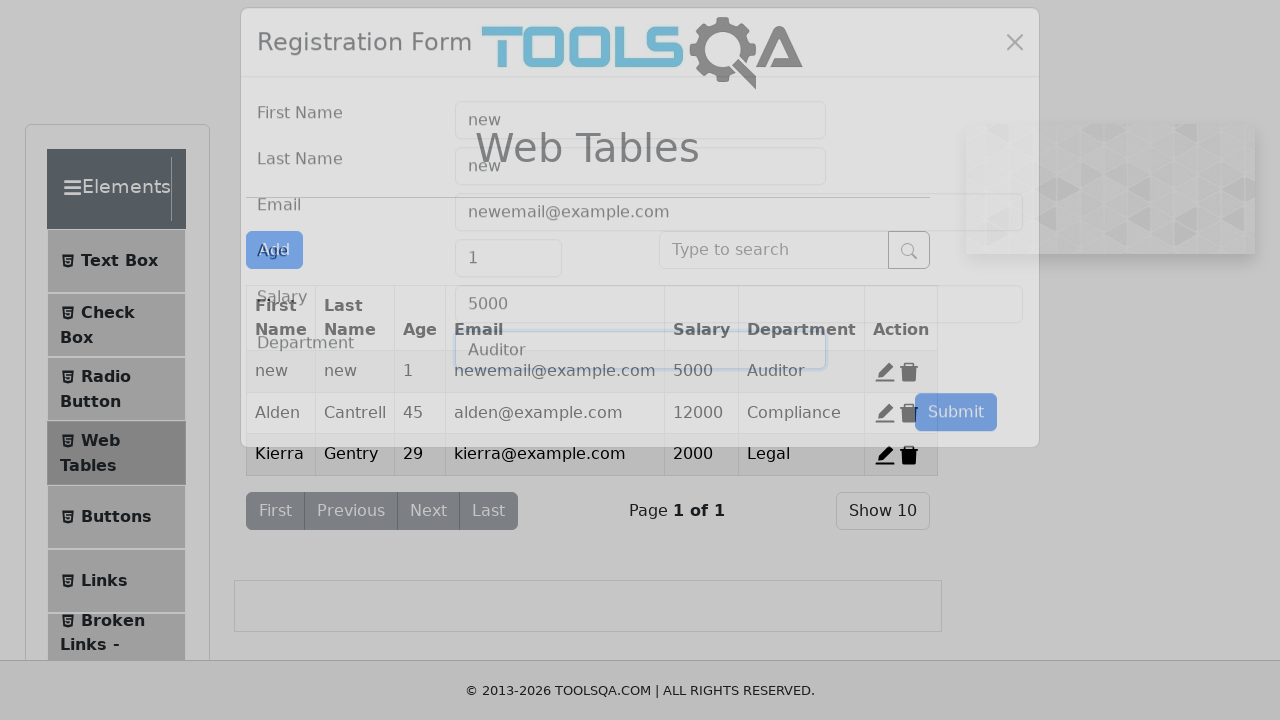

Waited 1000ms for form to process
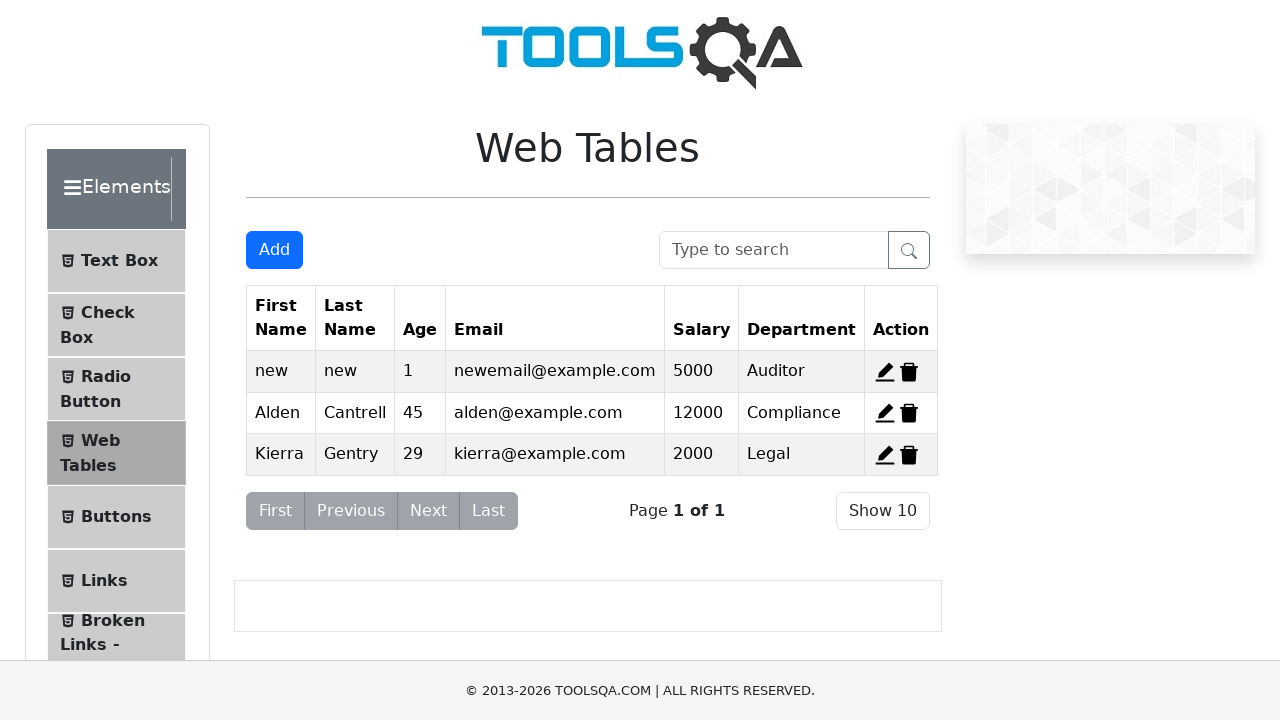

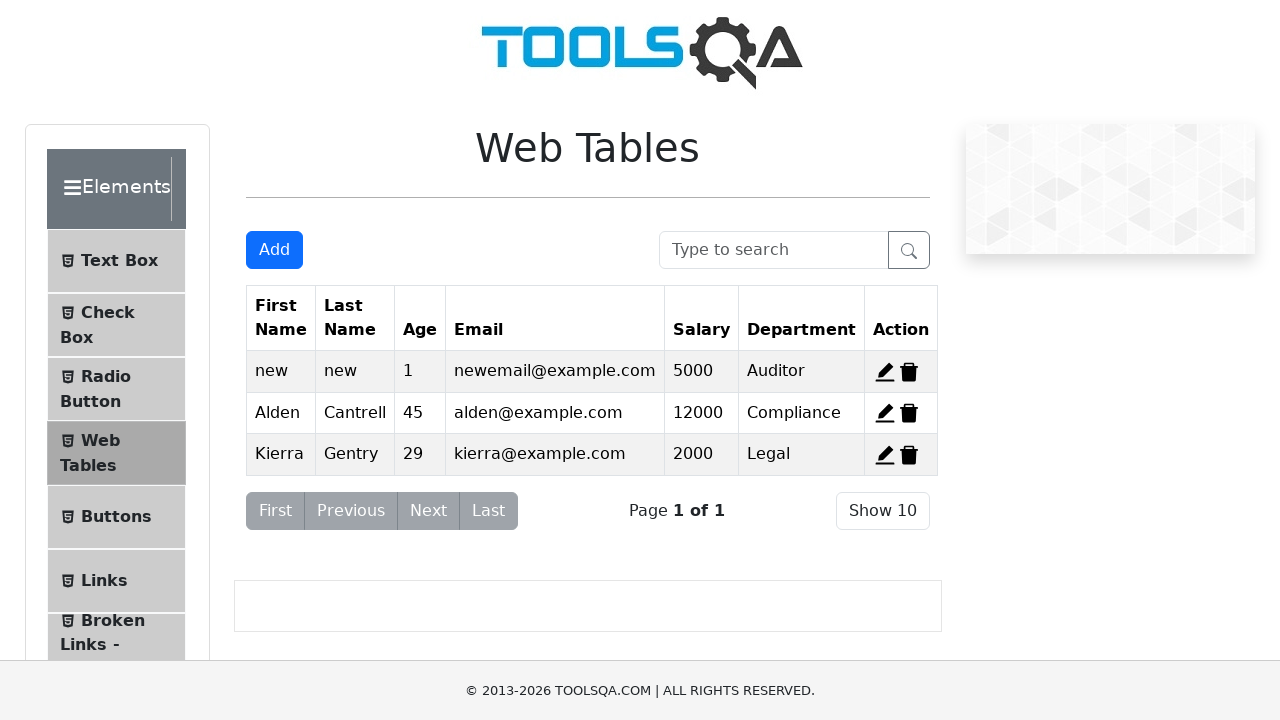